Checks 5G home internet availability for a specific address by filling in the address field, selecting from autocomplete suggestions, and verifying the eligibility result.

Starting URL: https://www.telstra.com.au/internet/5g-home-internet

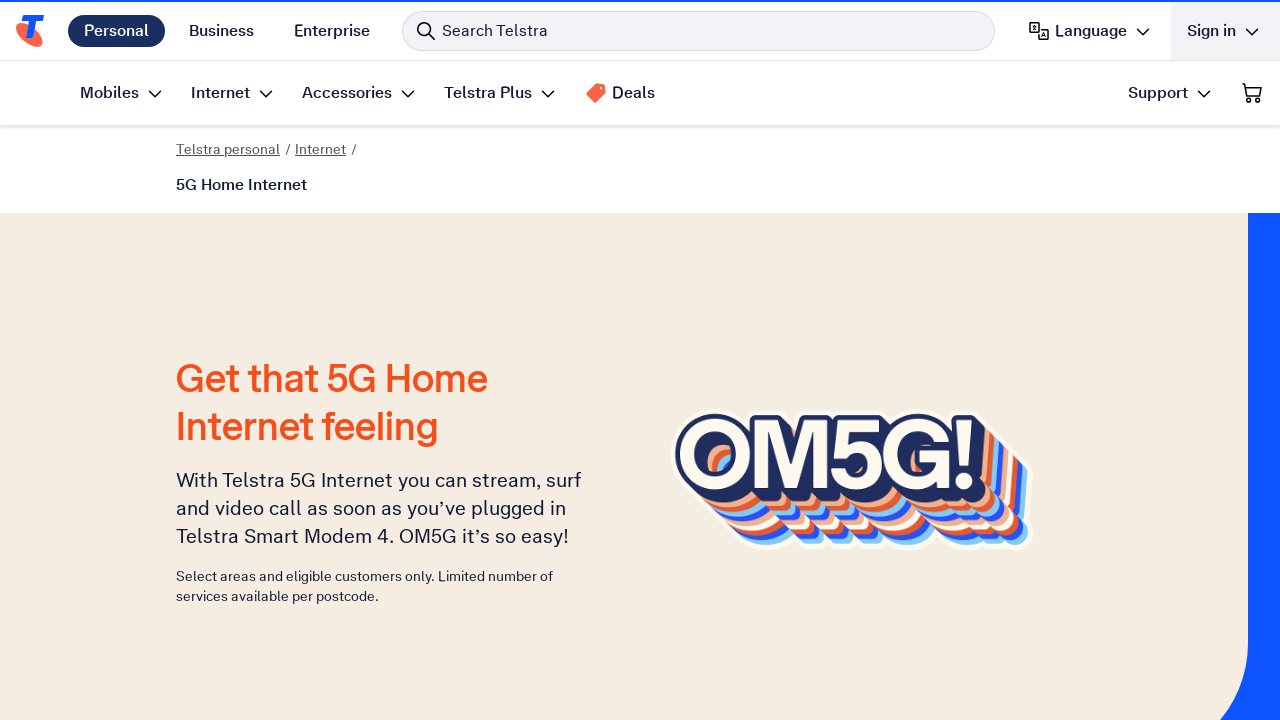

Address input field appeared
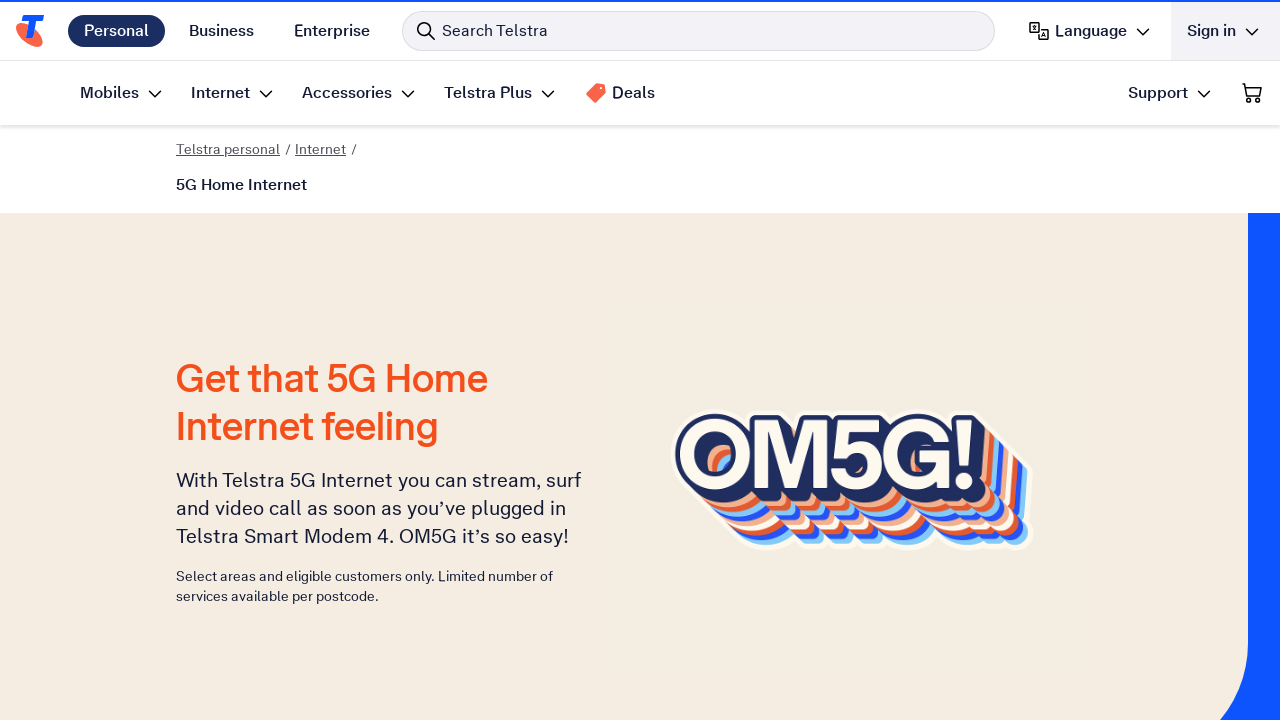

Located address input field
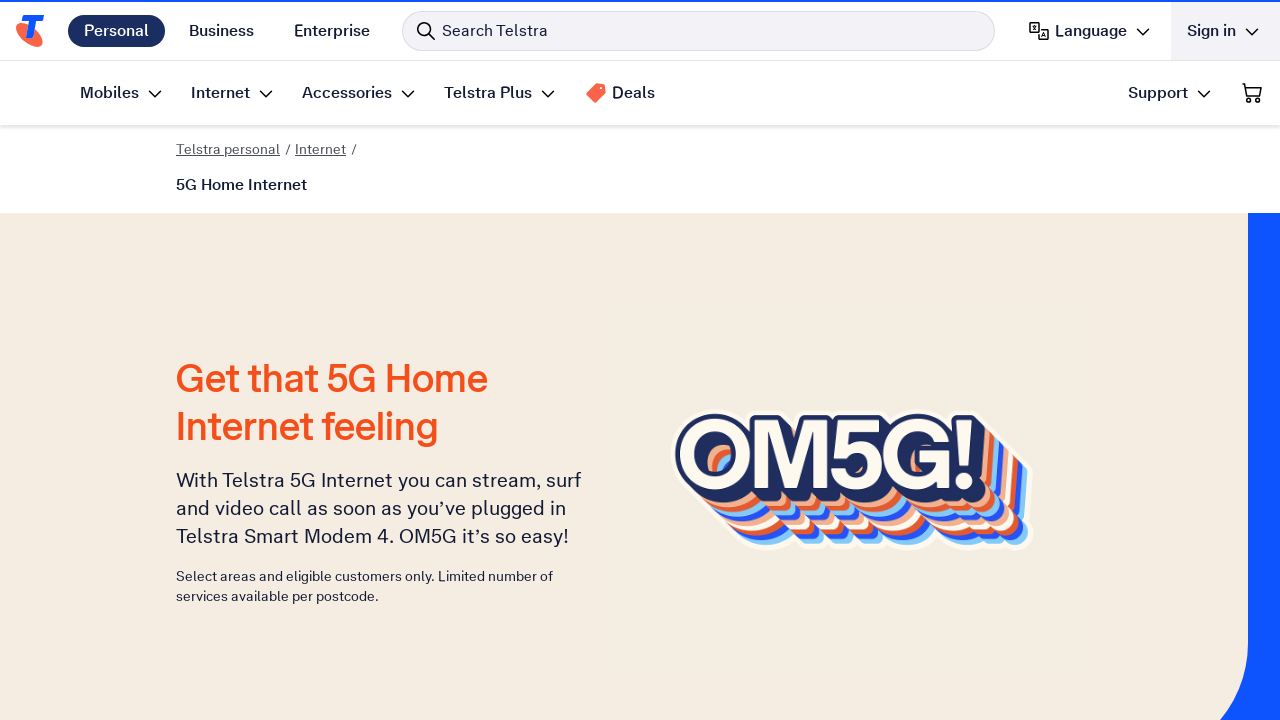

Cleared address input field on #tcom-sq-main-input
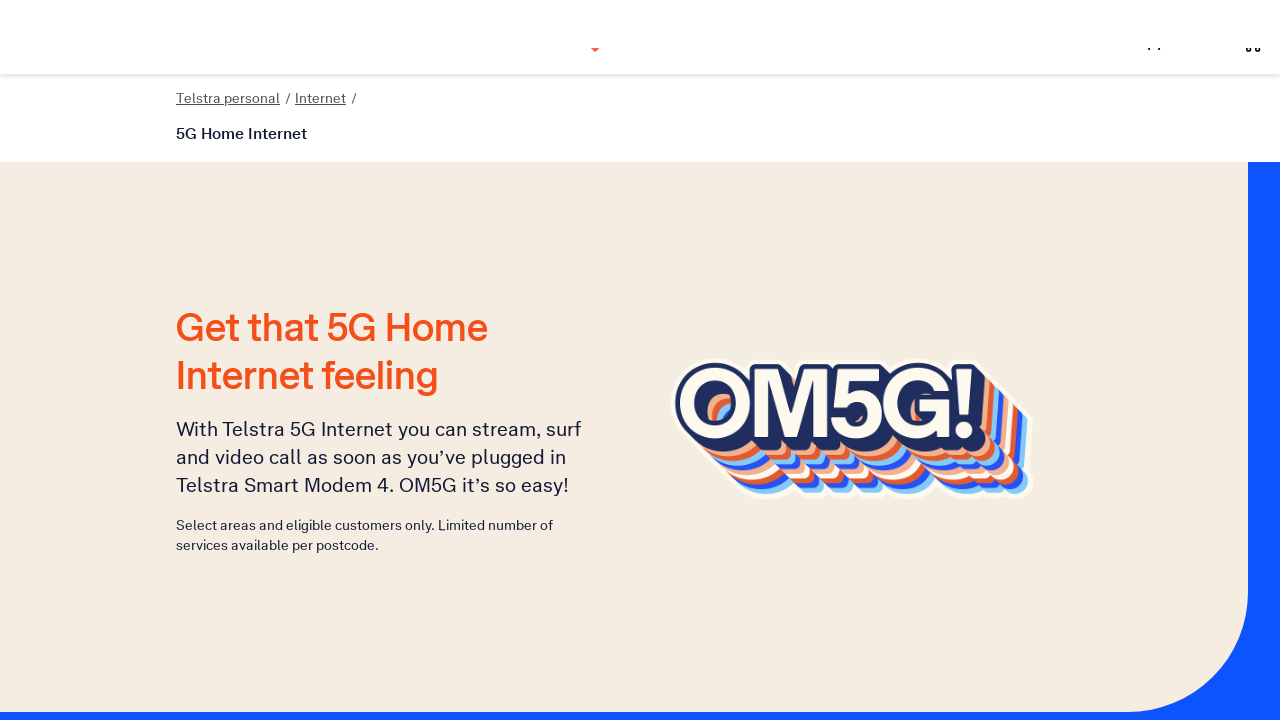

Filled address input field with partial address '123 Collins Street Melbourne V' on #tcom-sq-main-input
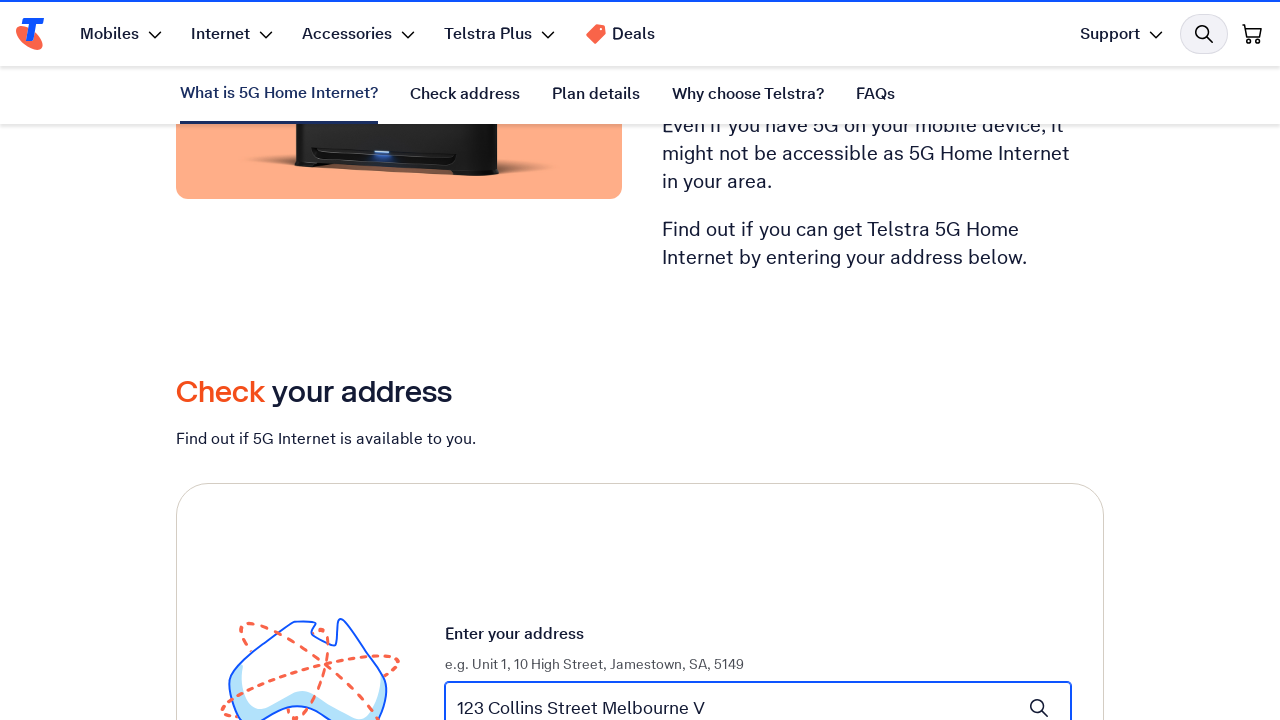

Typed final characters 'IC' to complete address entry
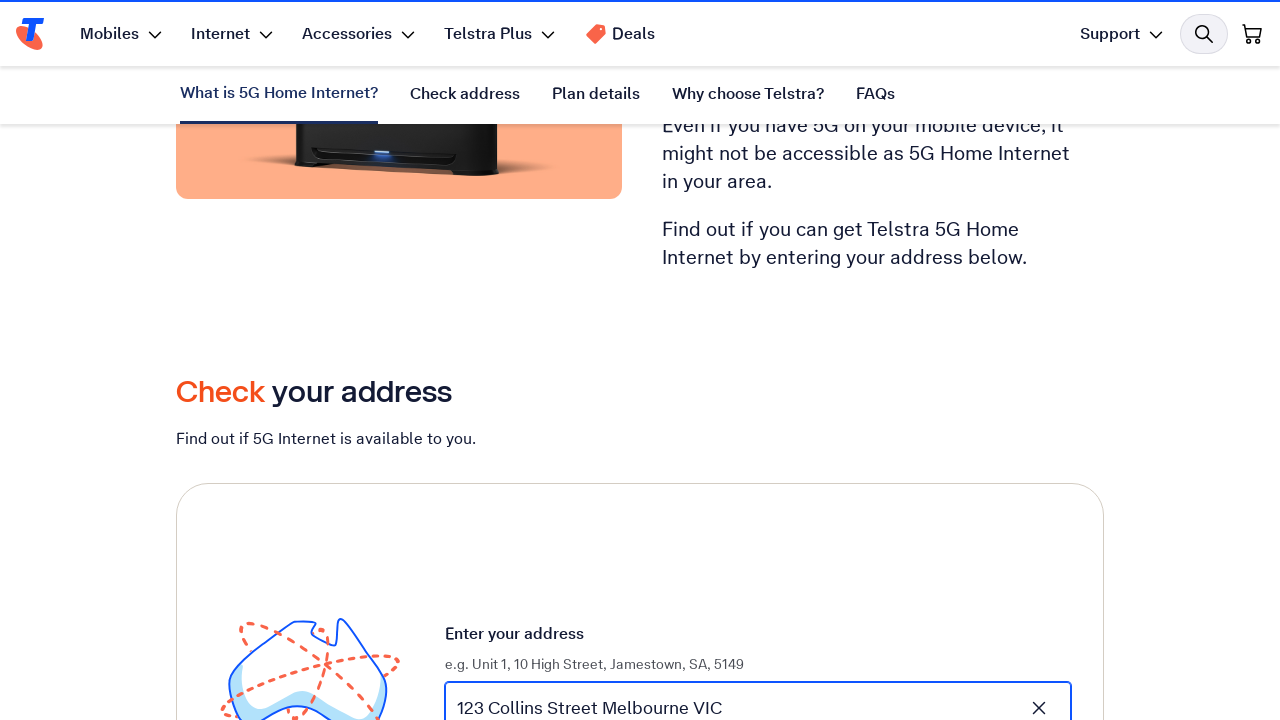

Autocomplete suggestions appeared
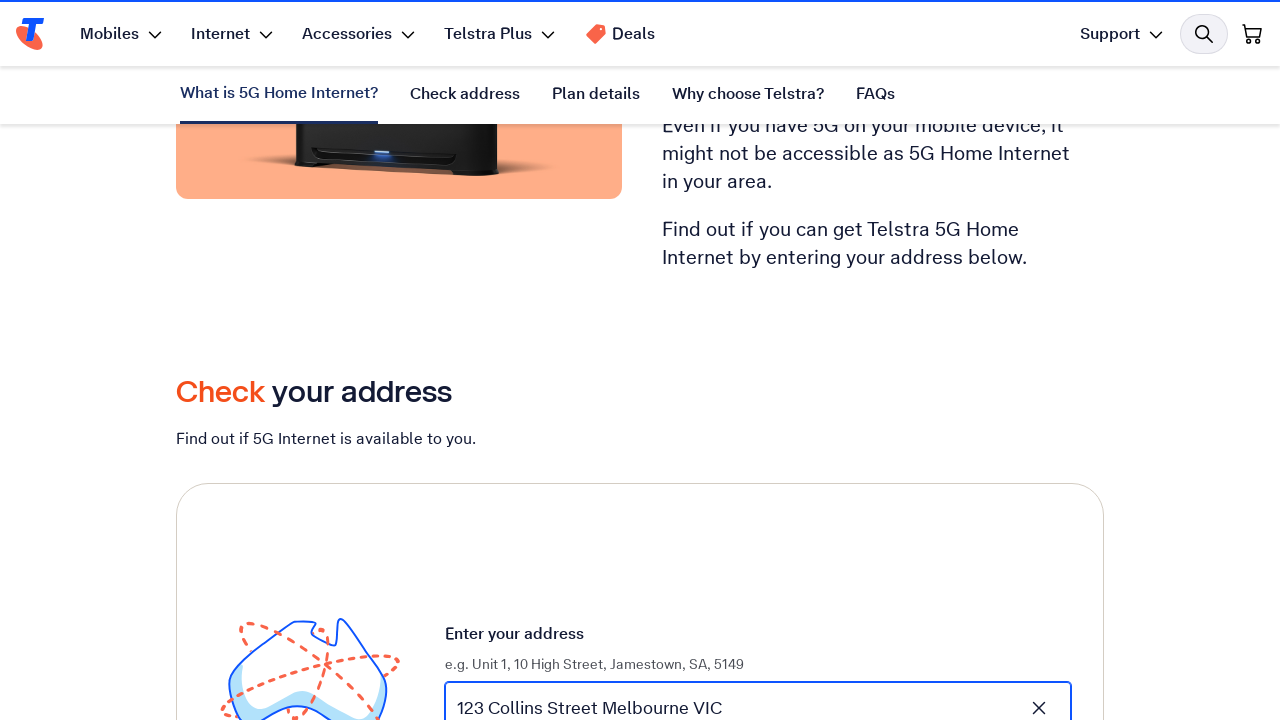

Located autocomplete suggestion options
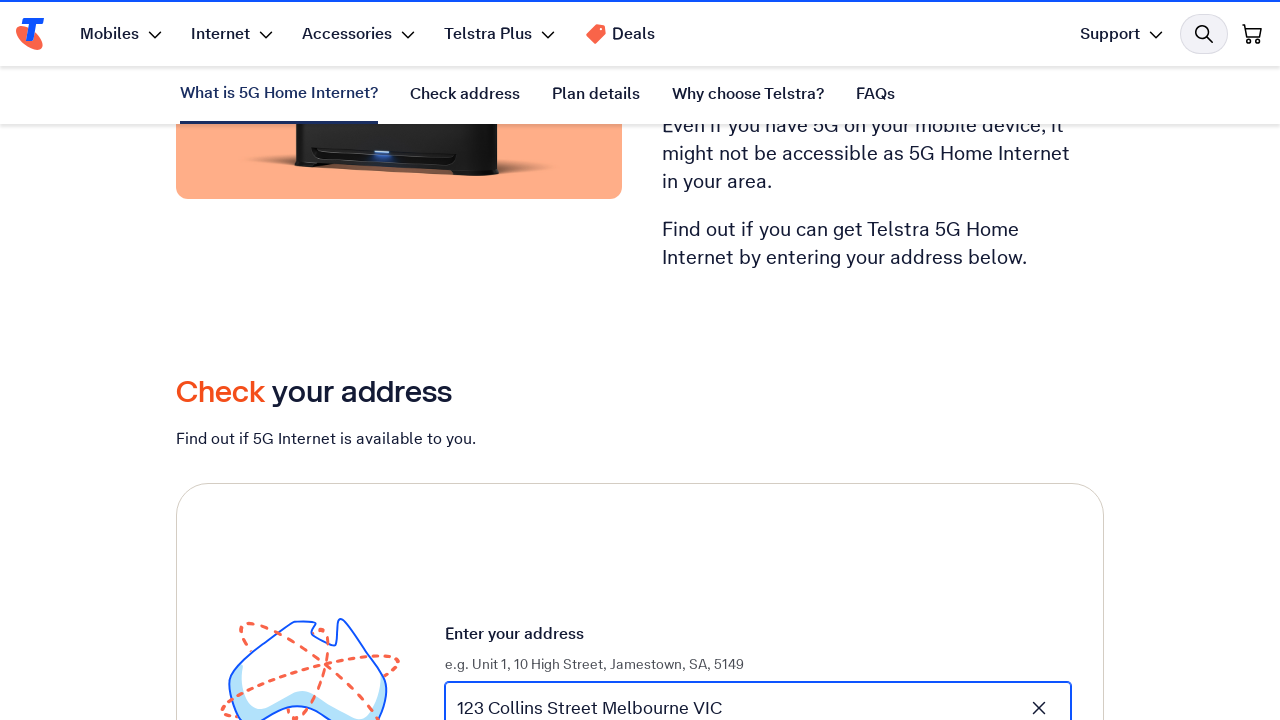

Clicked first autocomplete suggestion at (758, 434) on #adddress-autocomplete-results li.address-option >> nth=0
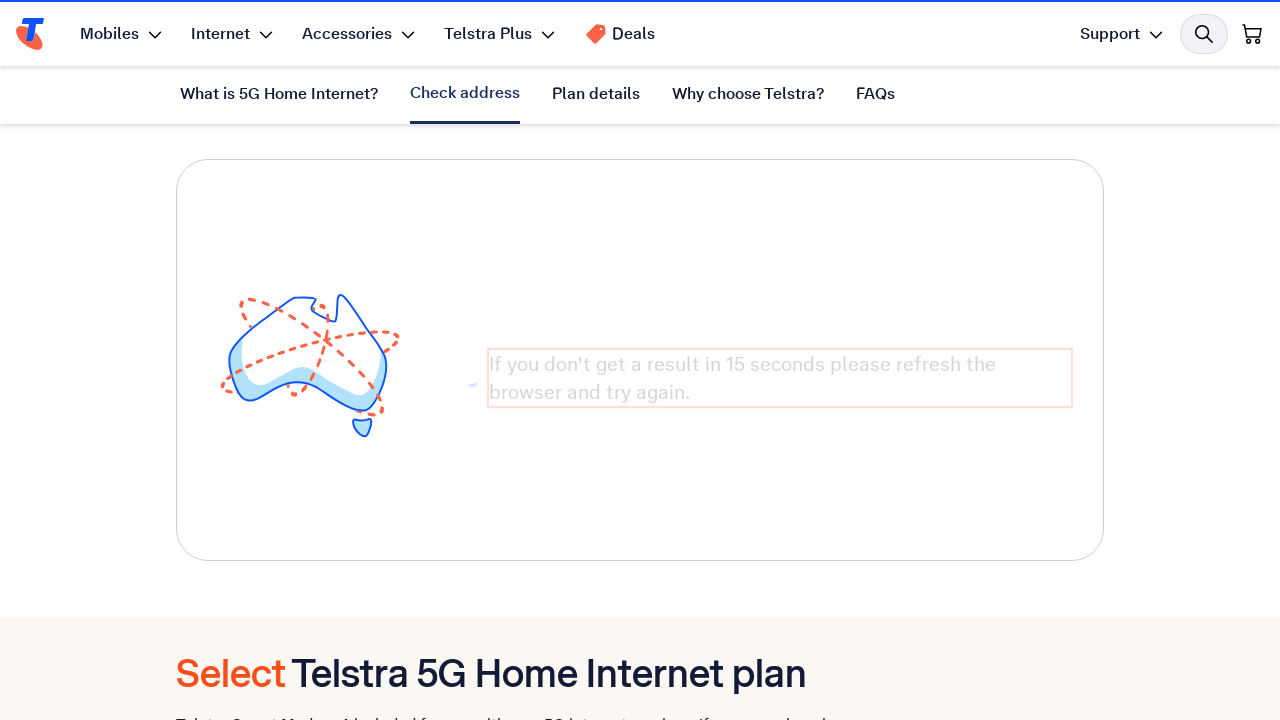

5G home internet eligibility result loaded
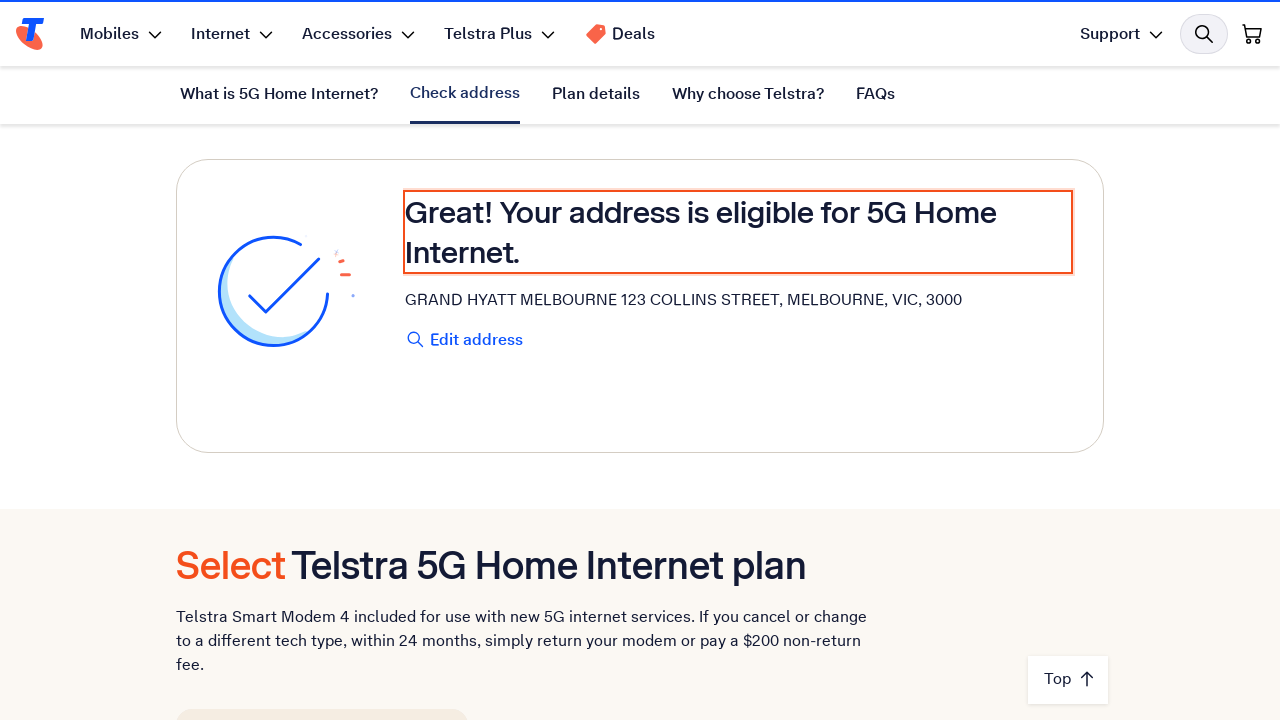

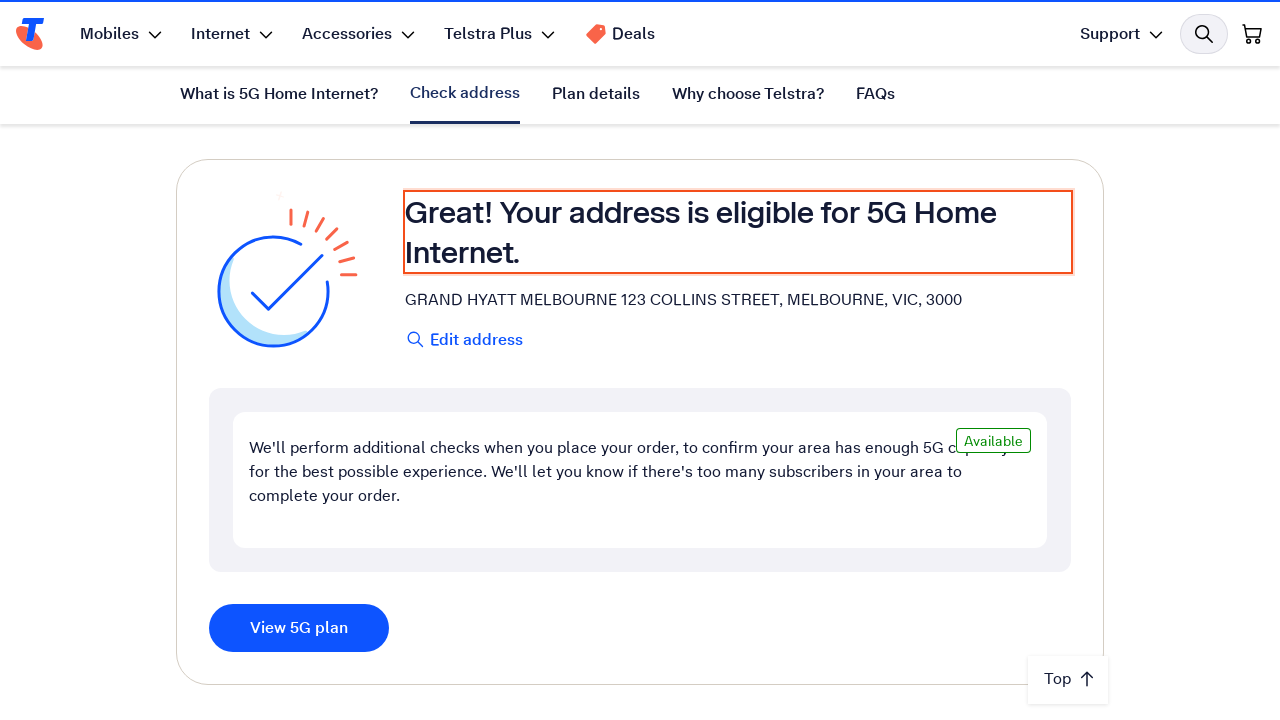